Validates that the language selector shows North America

Starting URL: https://www.safespec.dupont.com/

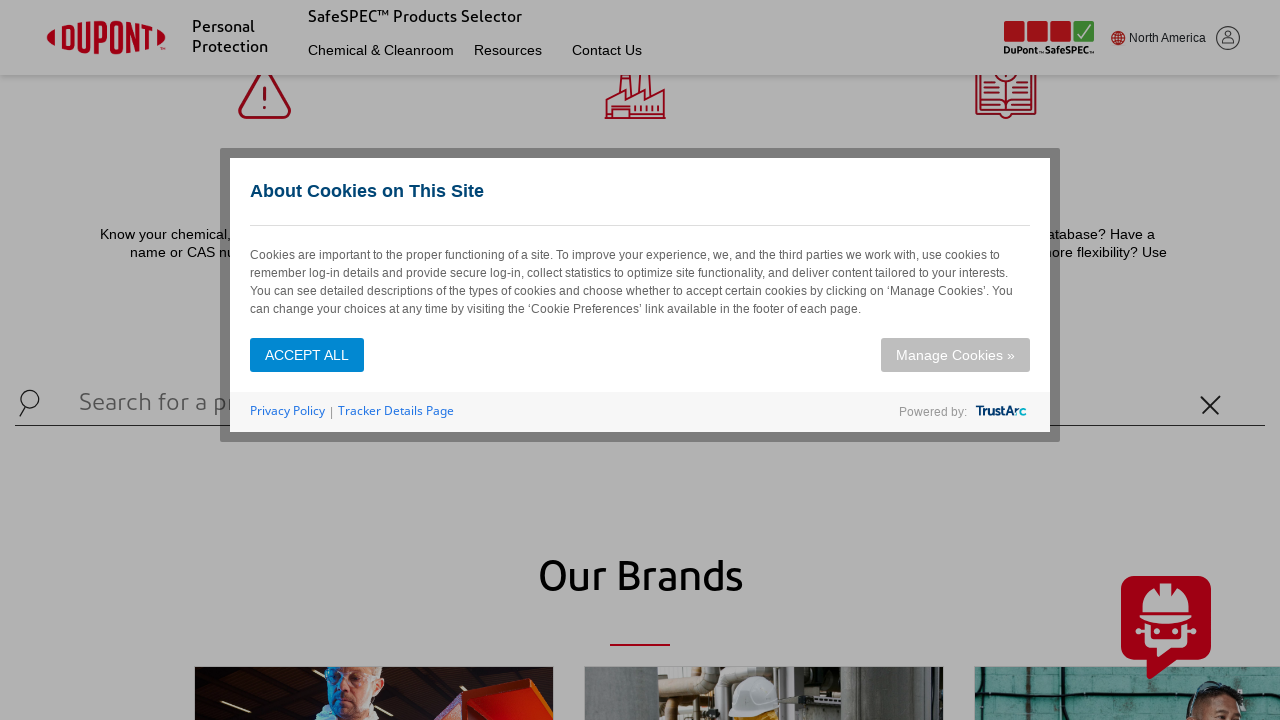

Navigated to SafeSpec DuPont homepage
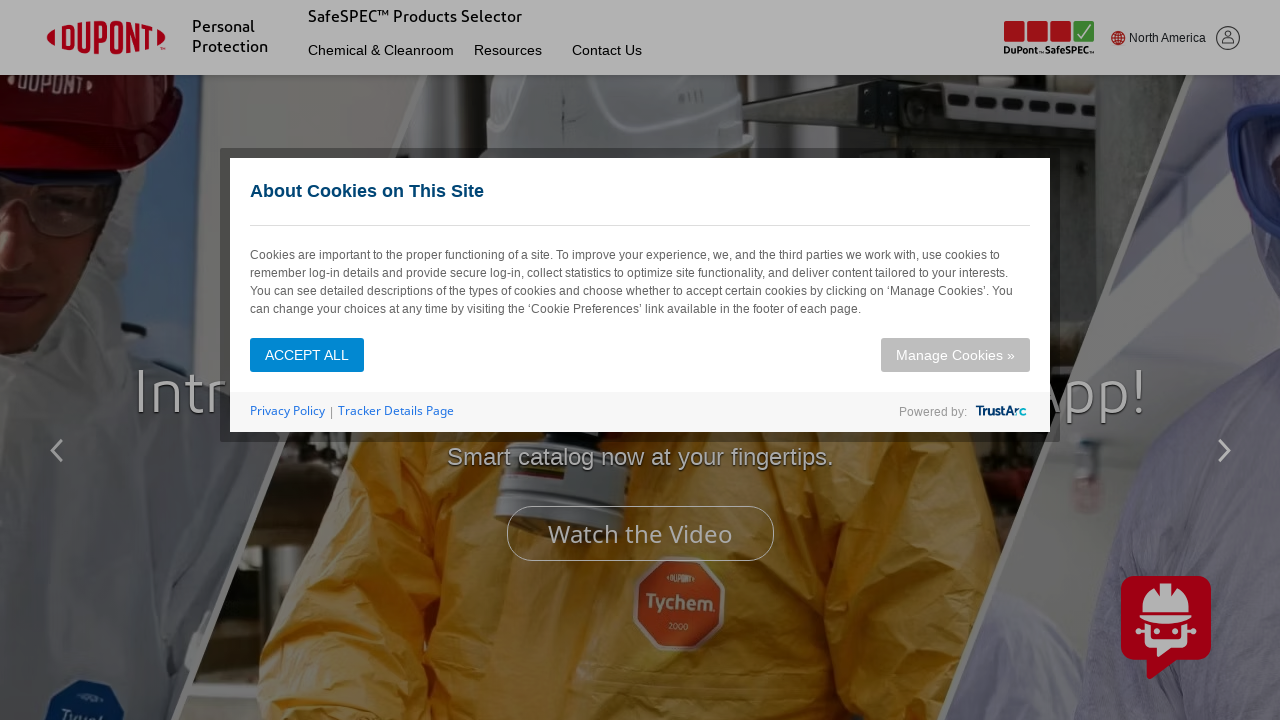

Located language selector element
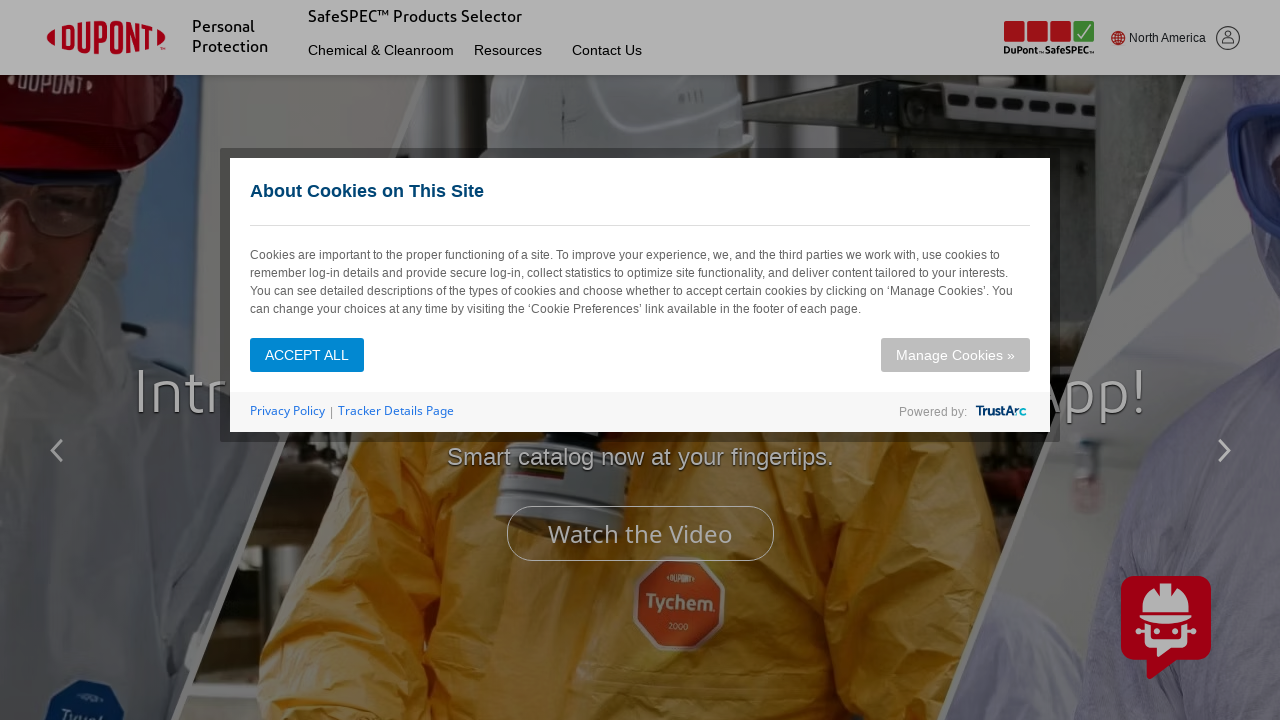

Verified language selector shows 'North America' - PASS
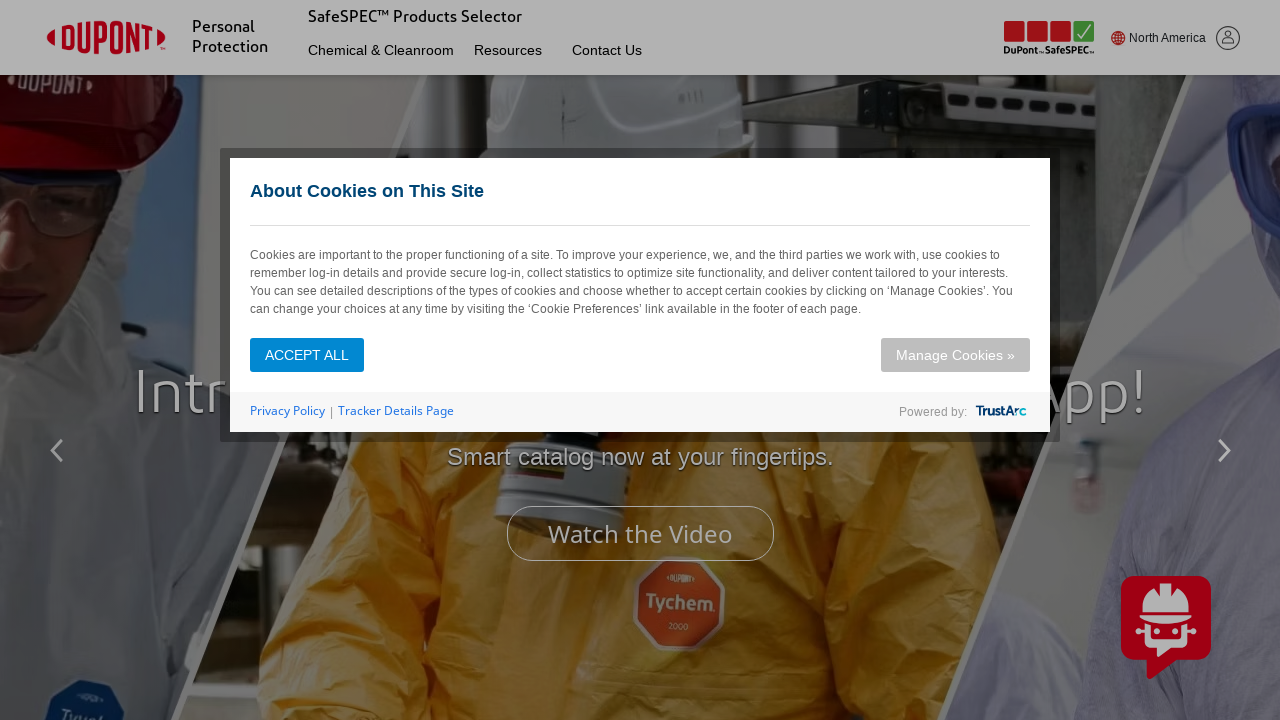

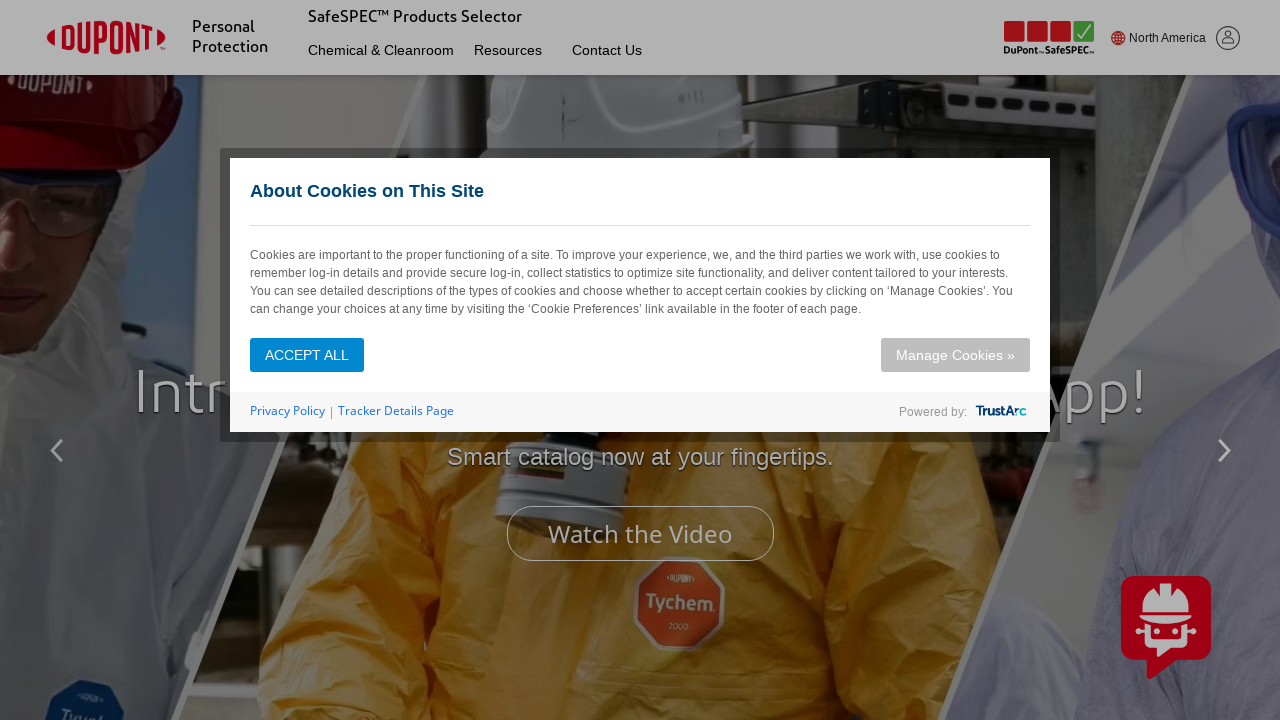